Tests keyboard navigation on the EaseMyTrip travel booking homepage by pressing Tab multiple times to cycle through focusable elements and then pressing Enter to activate the focused element.

Starting URL: https://www.easemytrip.com/

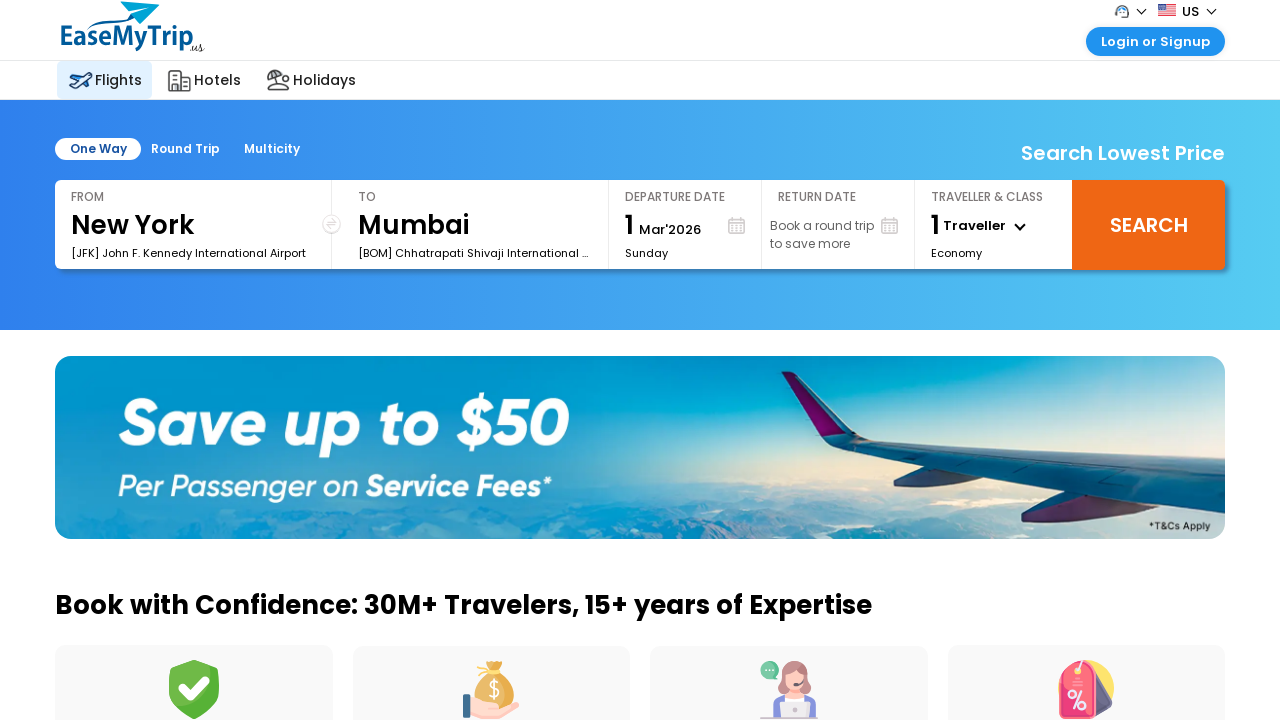

Navigated to EaseMyTrip homepage
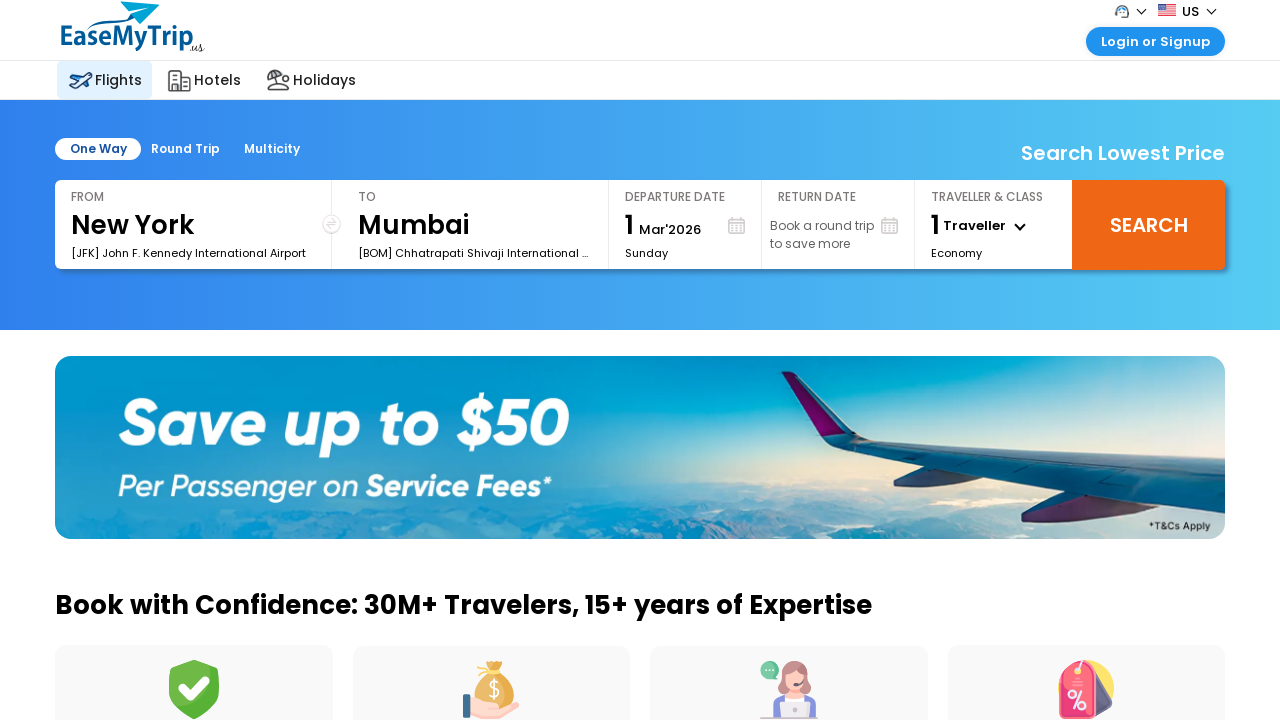

Pressed Tab to navigate to first focusable element
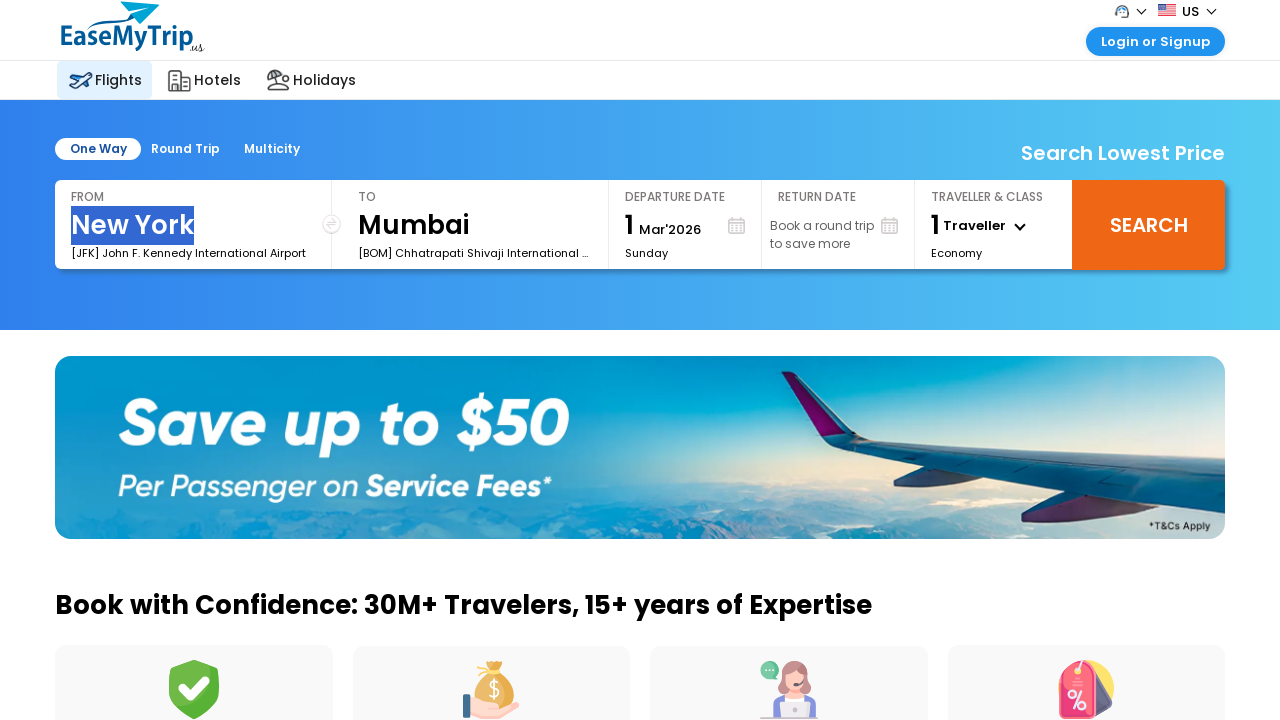

Pressed Tab to navigate to second focusable element
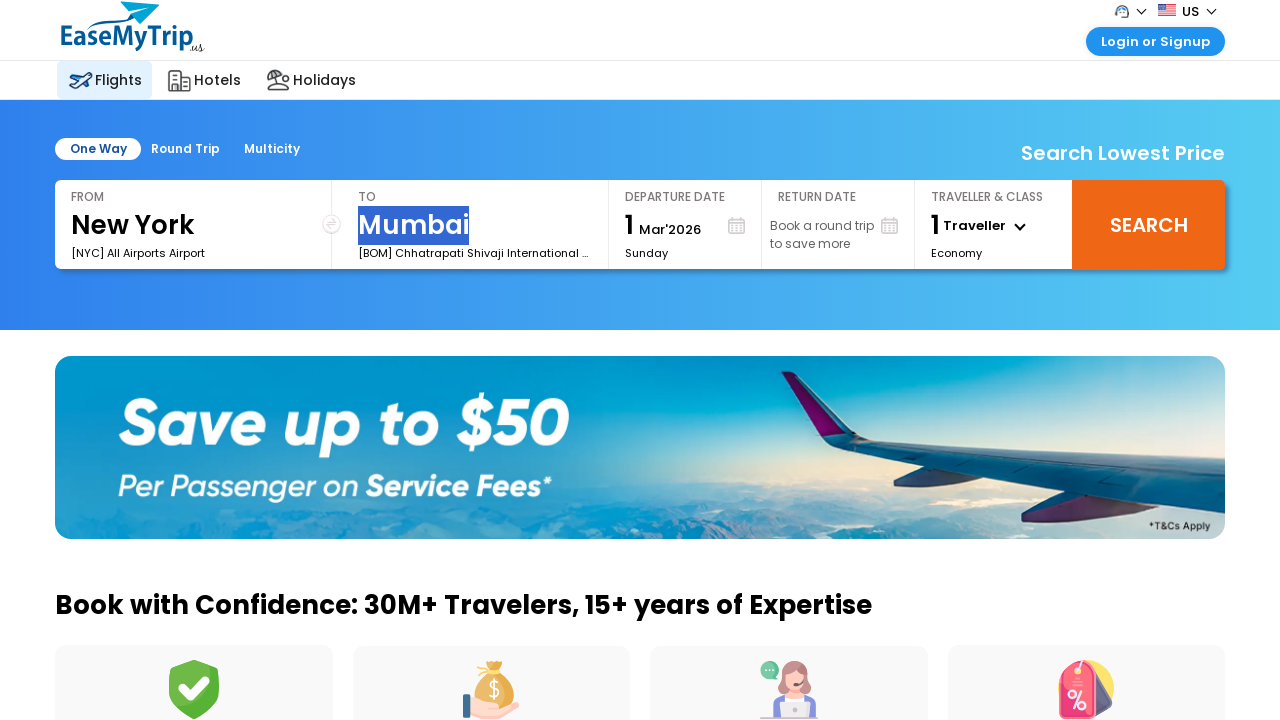

Pressed Tab to navigate to third focusable element
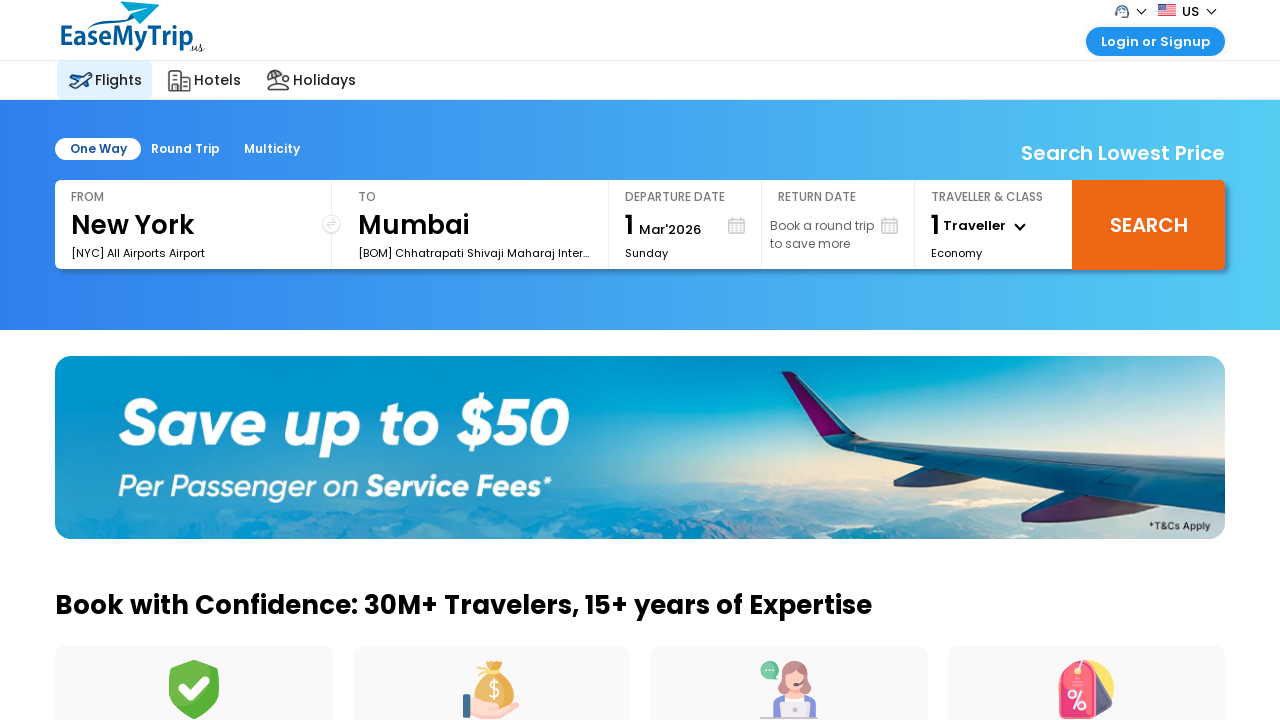

Pressed Enter to activate the focused element
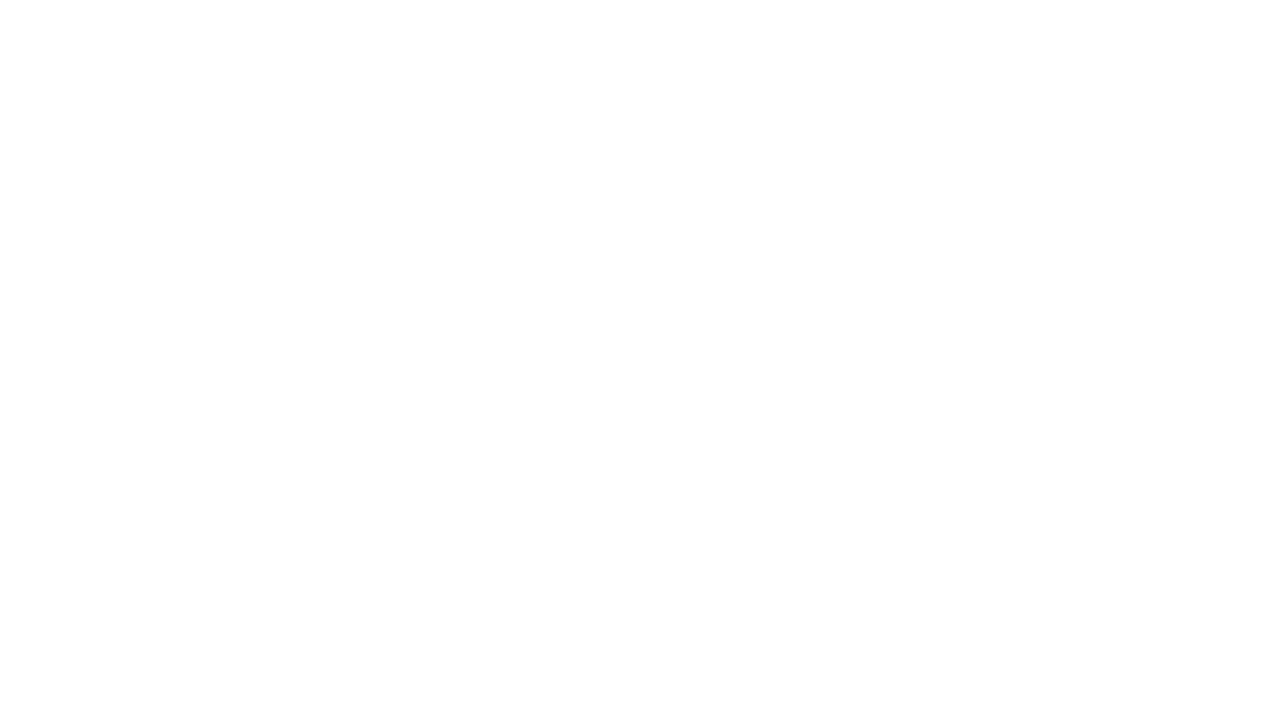

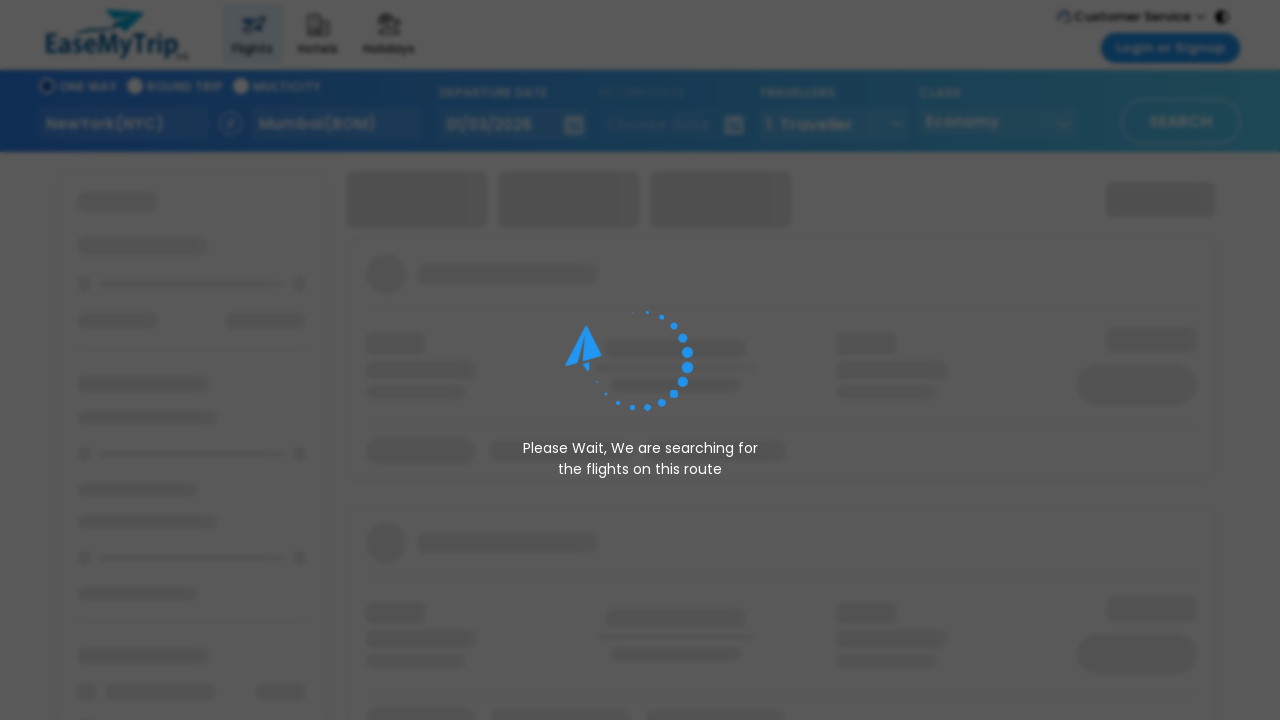